Tests sorting the Due column in descending order by clicking the column header twice and verifying the values are sorted in reverse order

Starting URL: http://the-internet.herokuapp.com/tables

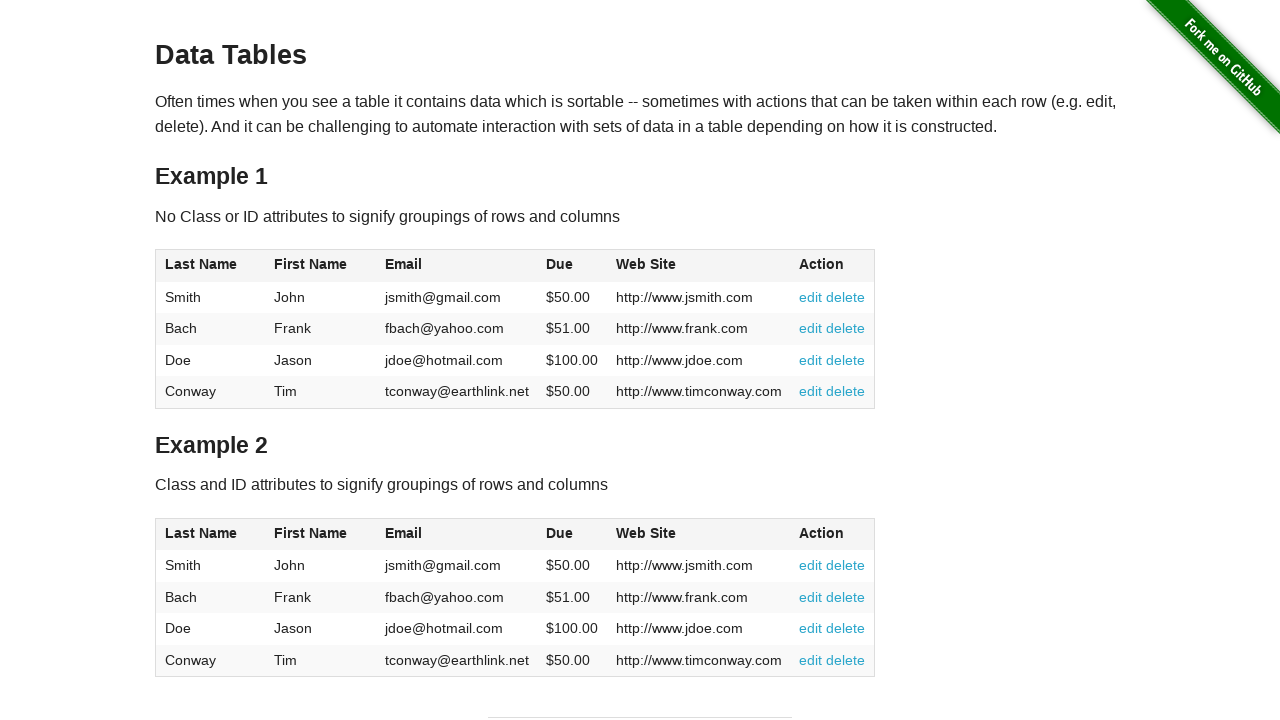

Clicked Due column header (4th column) first time for ascending sort at (572, 266) on #table1 thead tr th:nth-of-type(4)
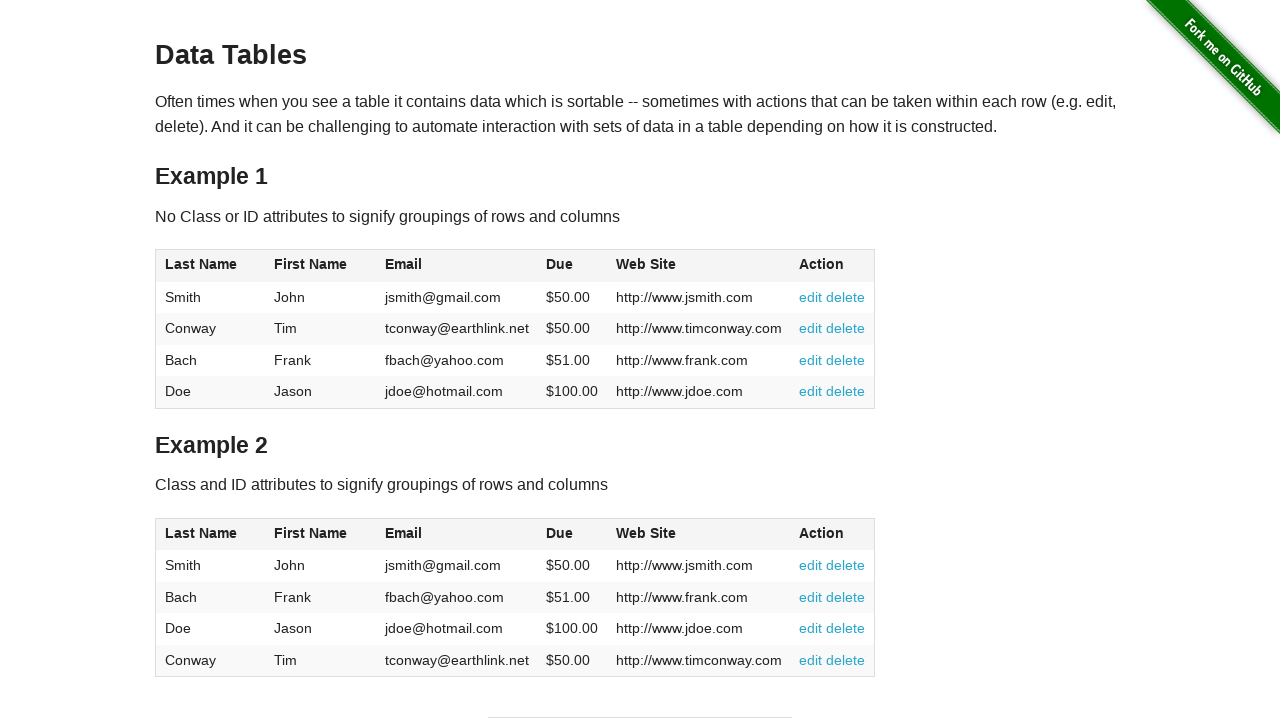

Clicked Due column header again to sort in descending order at (572, 266) on #table1 thead tr th:nth-of-type(4)
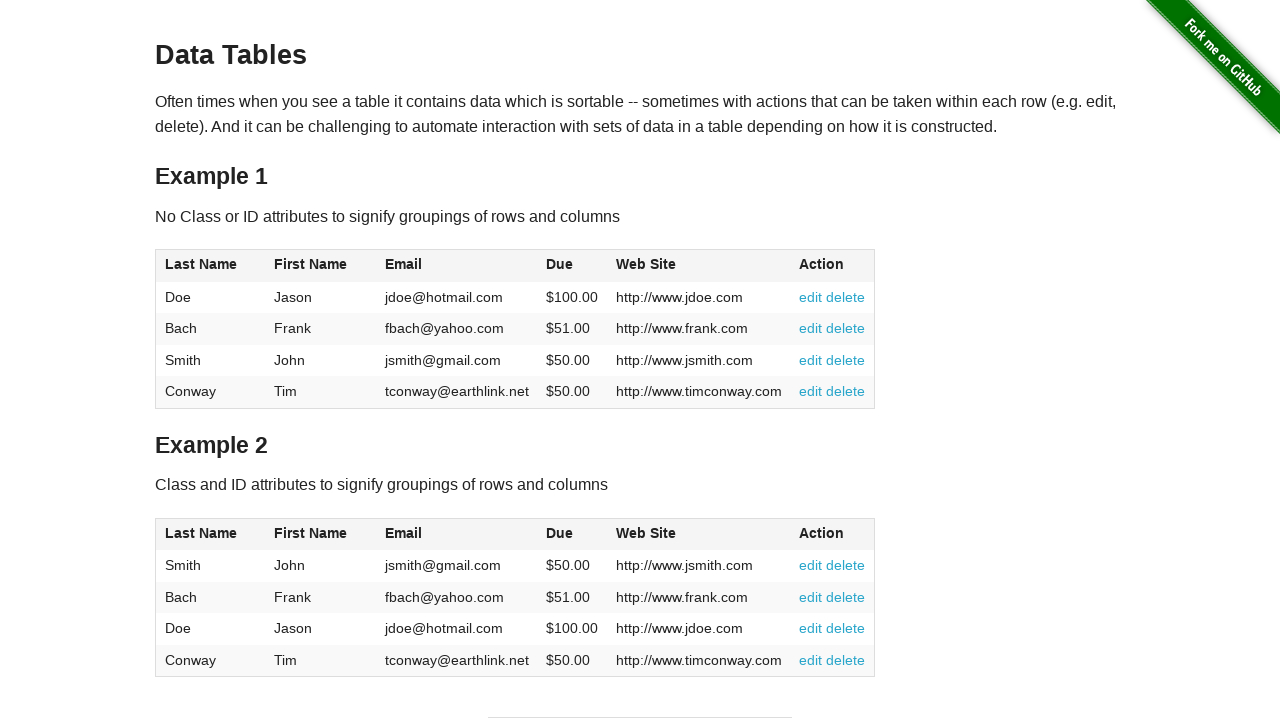

Verified table data loaded after sorting
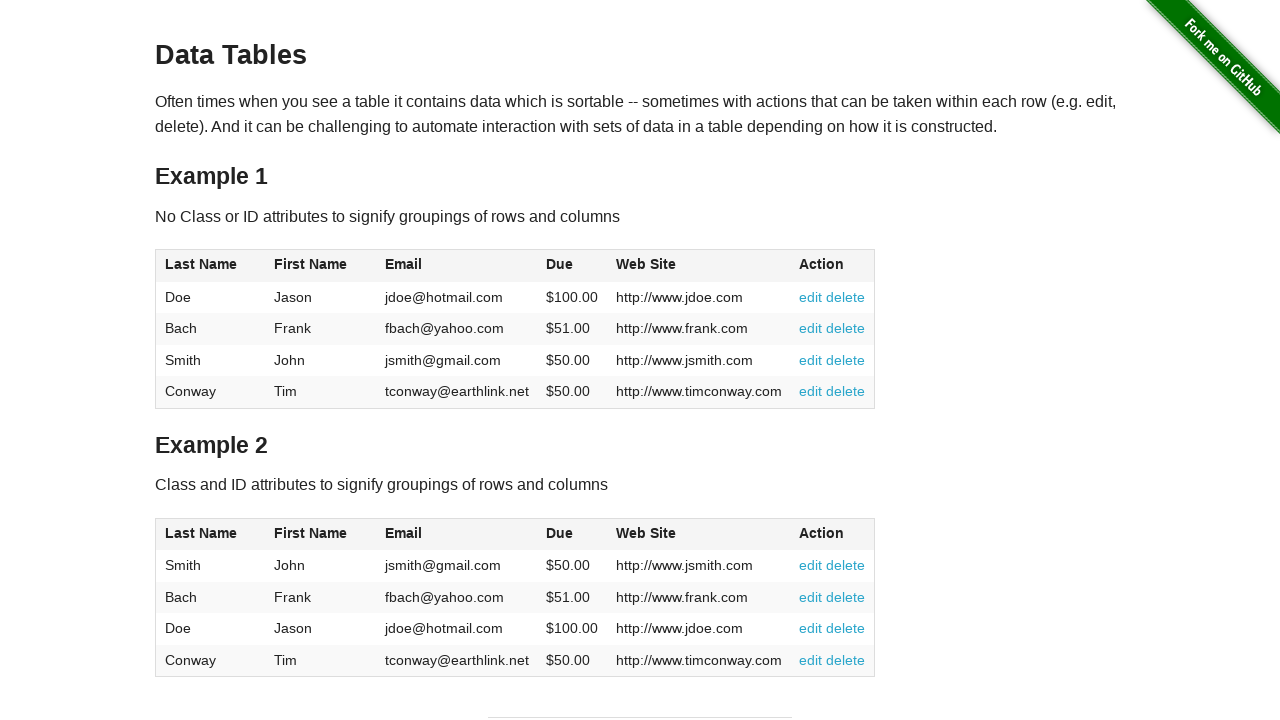

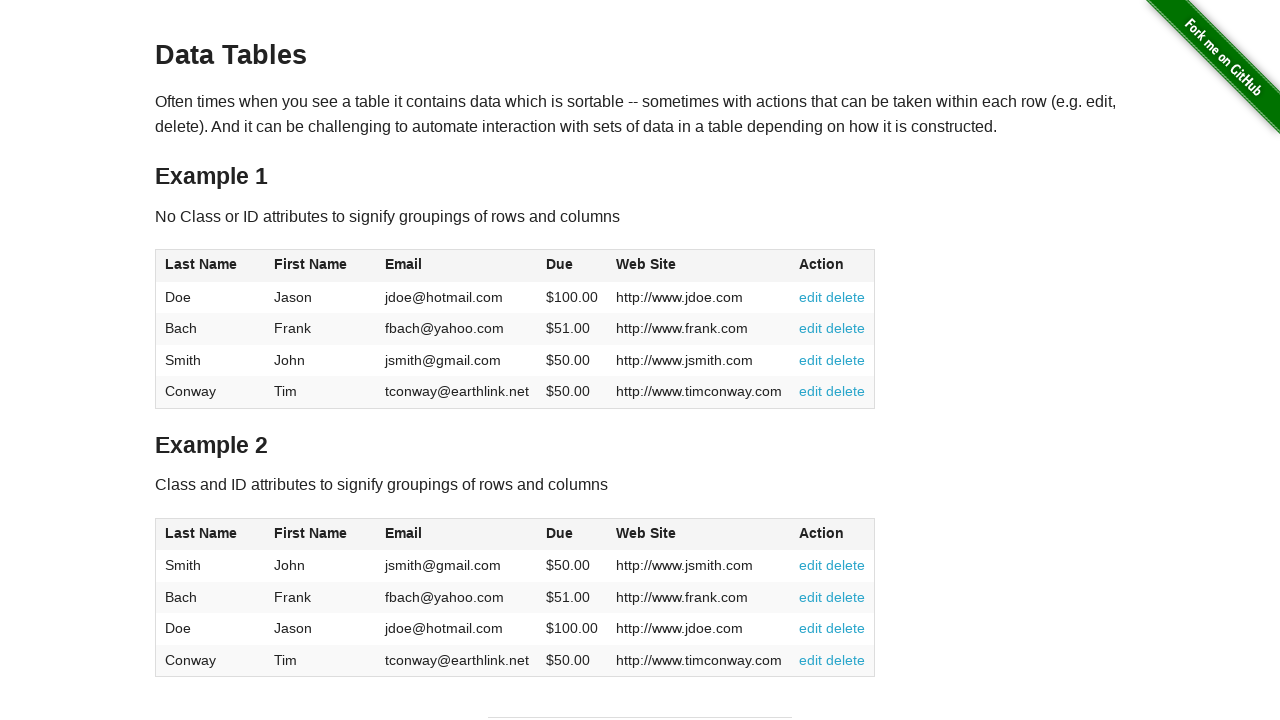